Tests adding a new todo item by entering text in the input field and verifying it appears in the list

Starting URL: https://todolist.james.am/#/

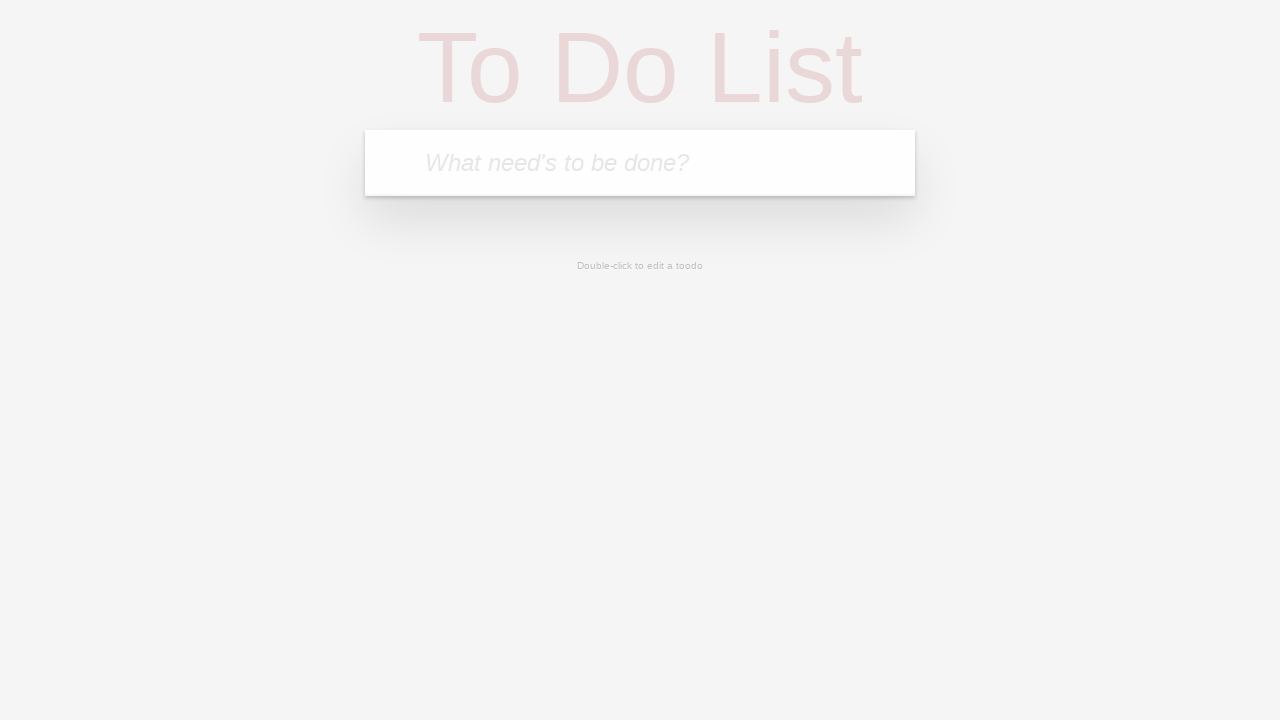

Waited for new todo input field to be available
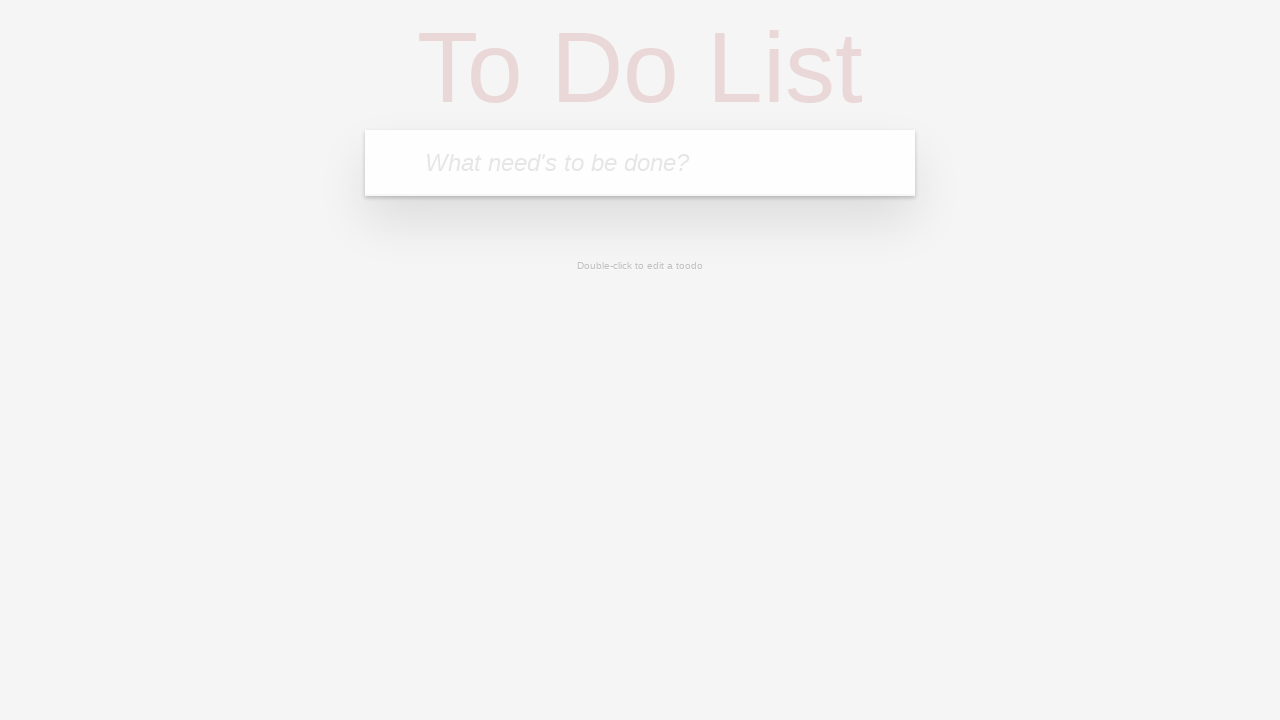

Filled new todo input field with 'Pirma uzduotis' on .new-todo
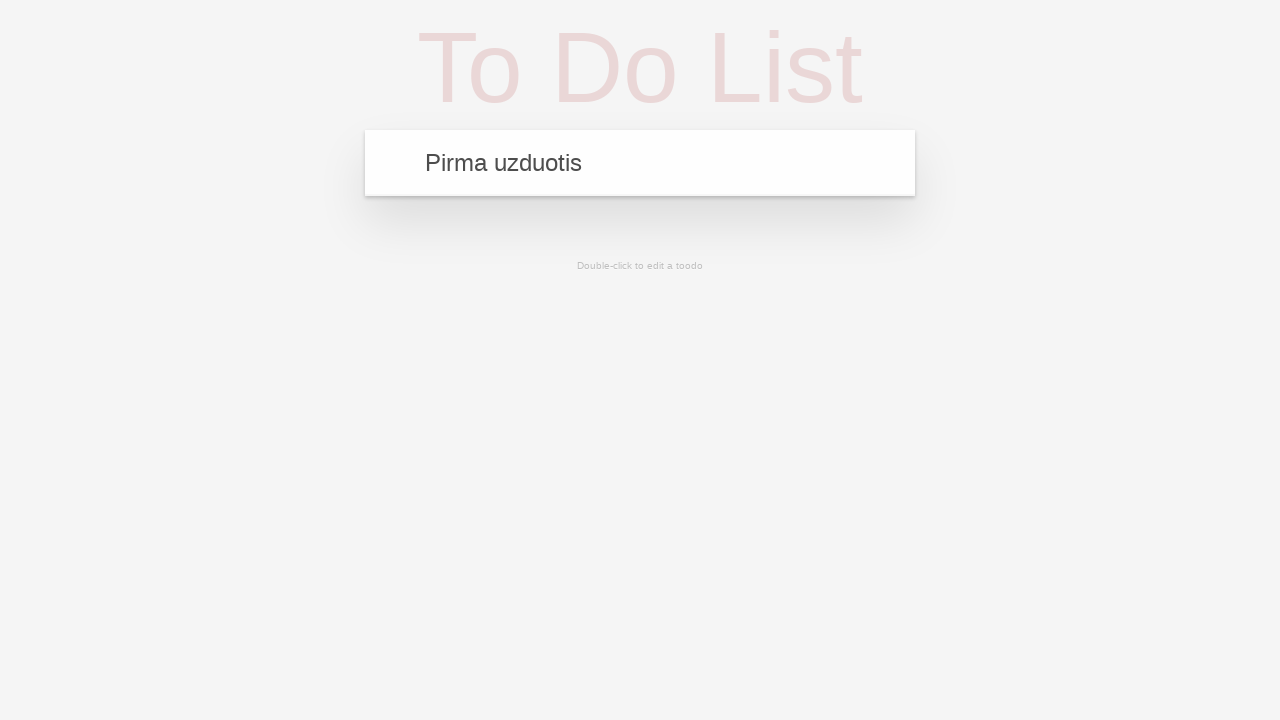

Pressed Enter to submit the new todo item on .new-todo
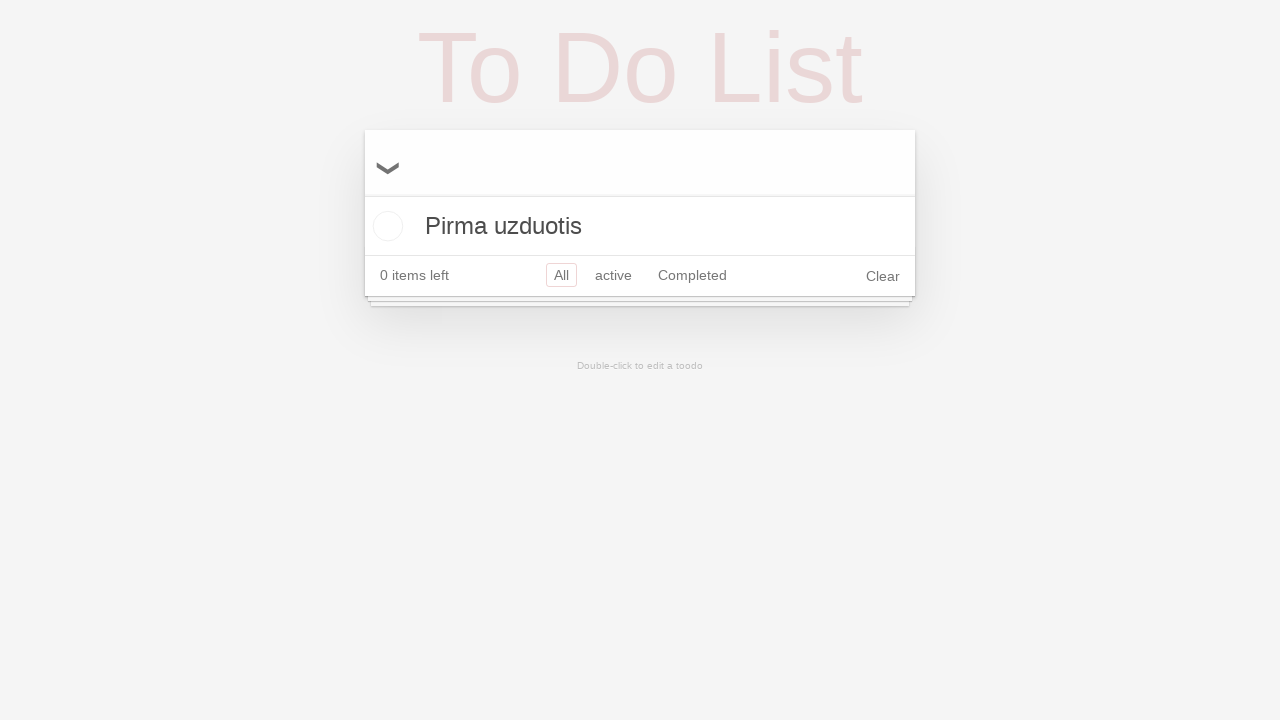

Verified new todo item 'Pirma uzduotis' appeared in the list
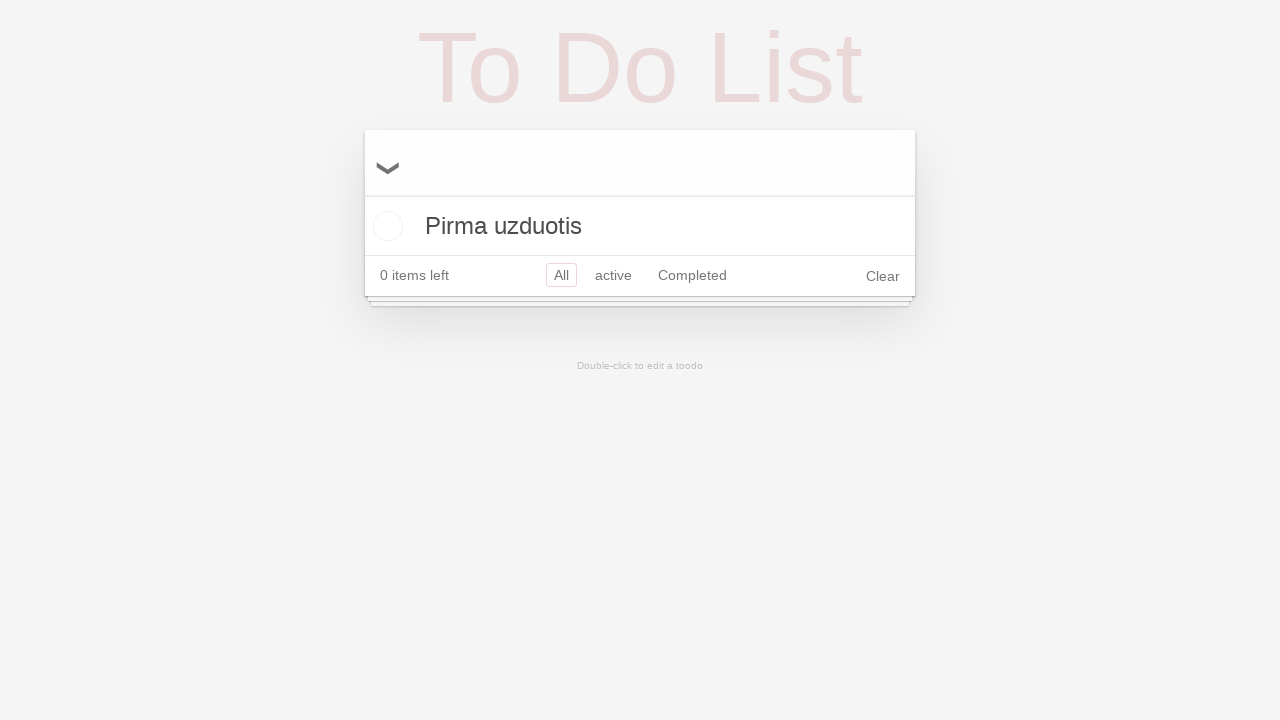

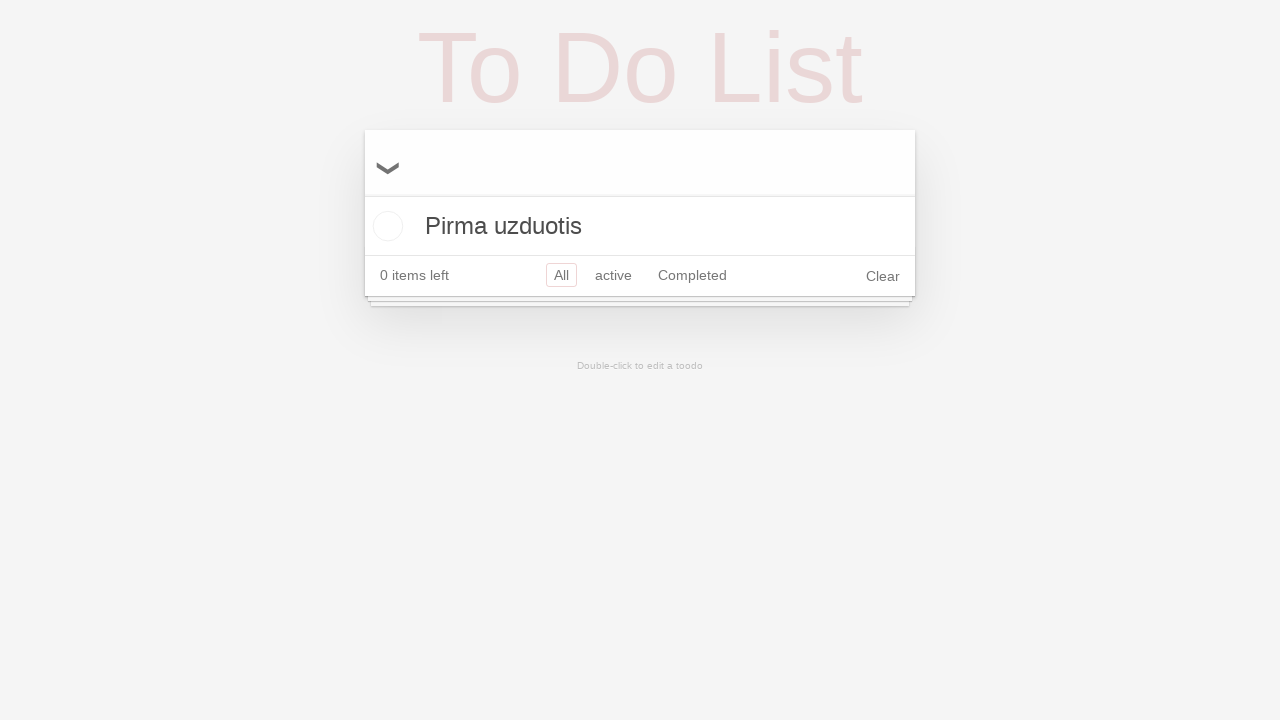